Tests table sorting functionality by clicking the Email column header and verifying values are sorted in ascending order

Starting URL: http://the-internet.herokuapp.com/tables

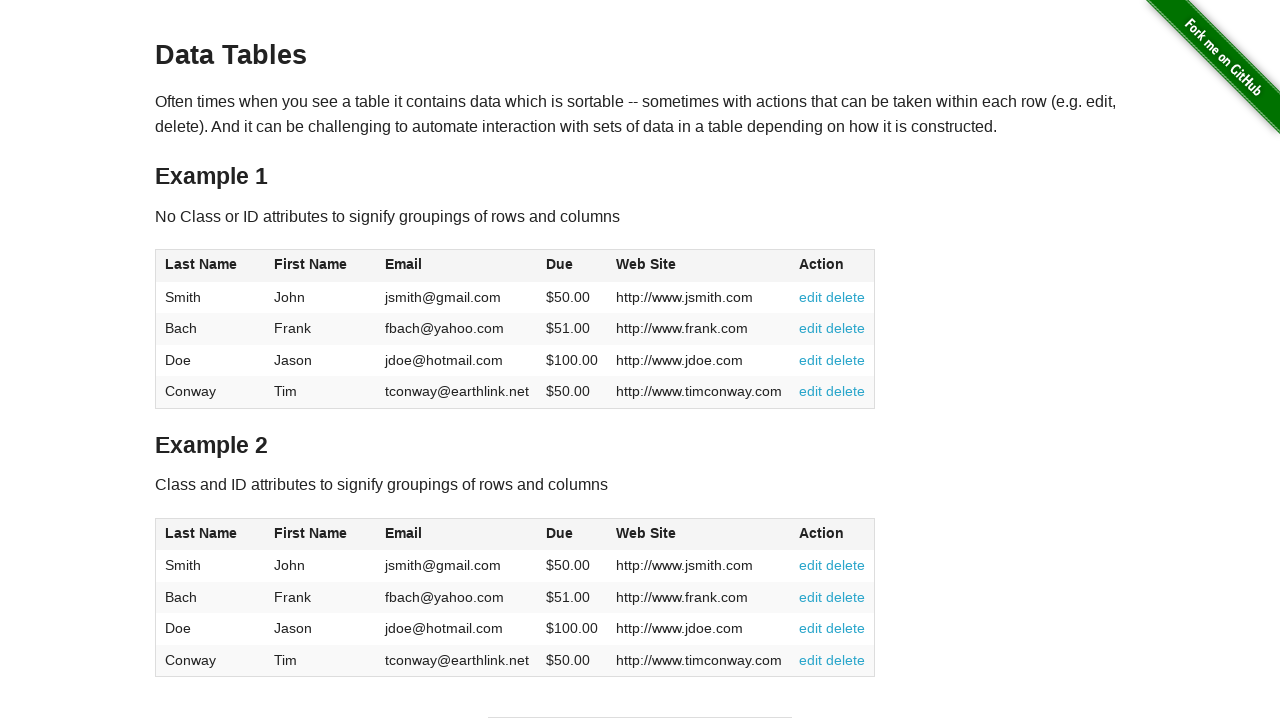

Clicked Email column header to sort table at (457, 266) on #table1 thead tr th:nth-of-type(3)
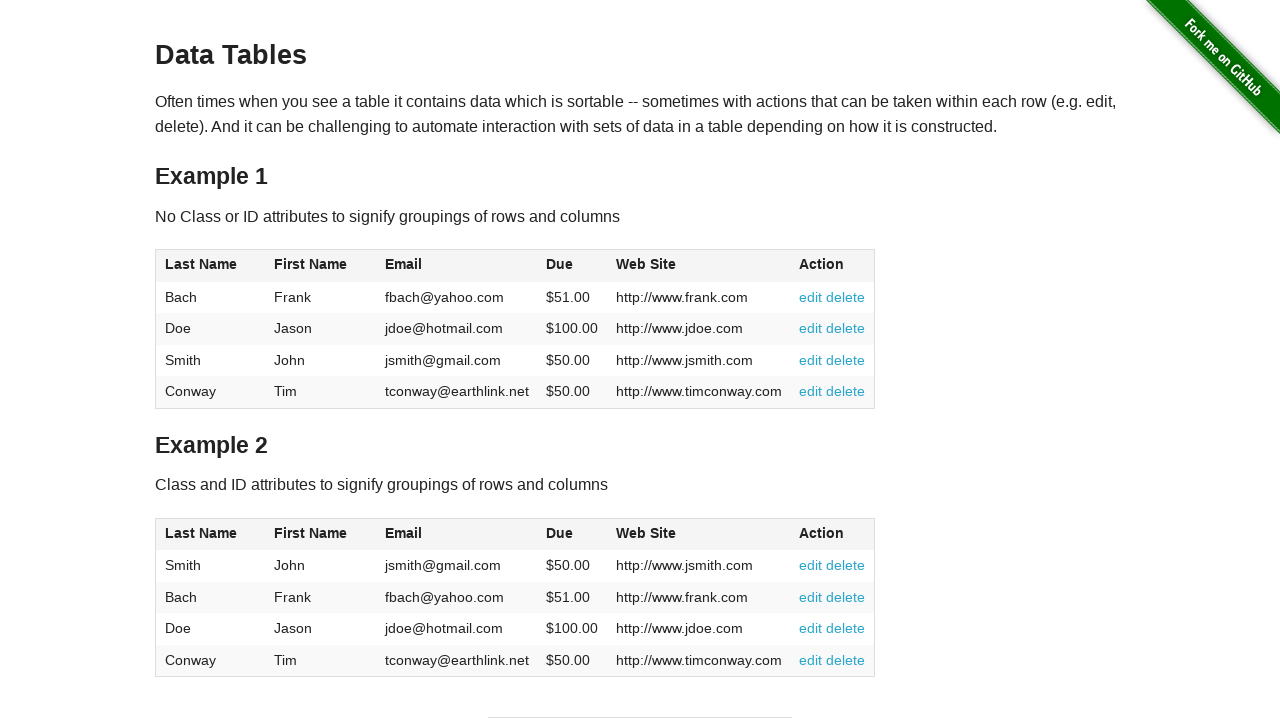

Verified table sorted by Email column in ascending order
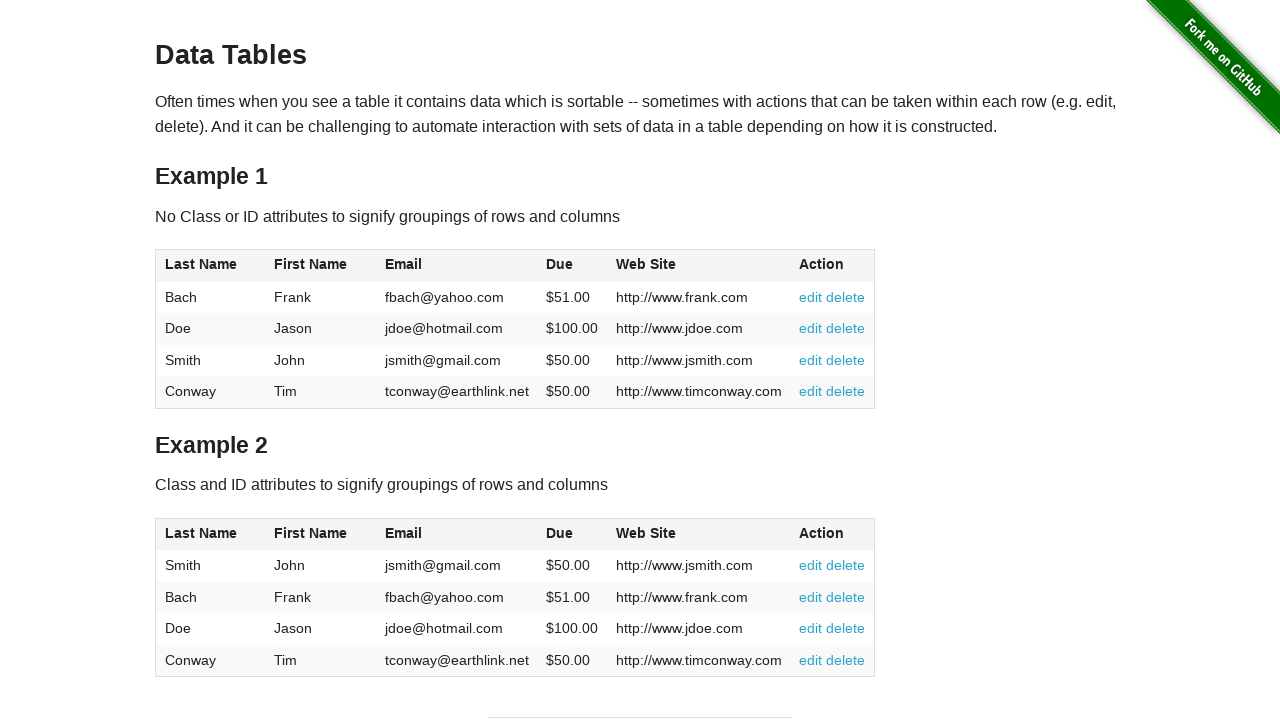

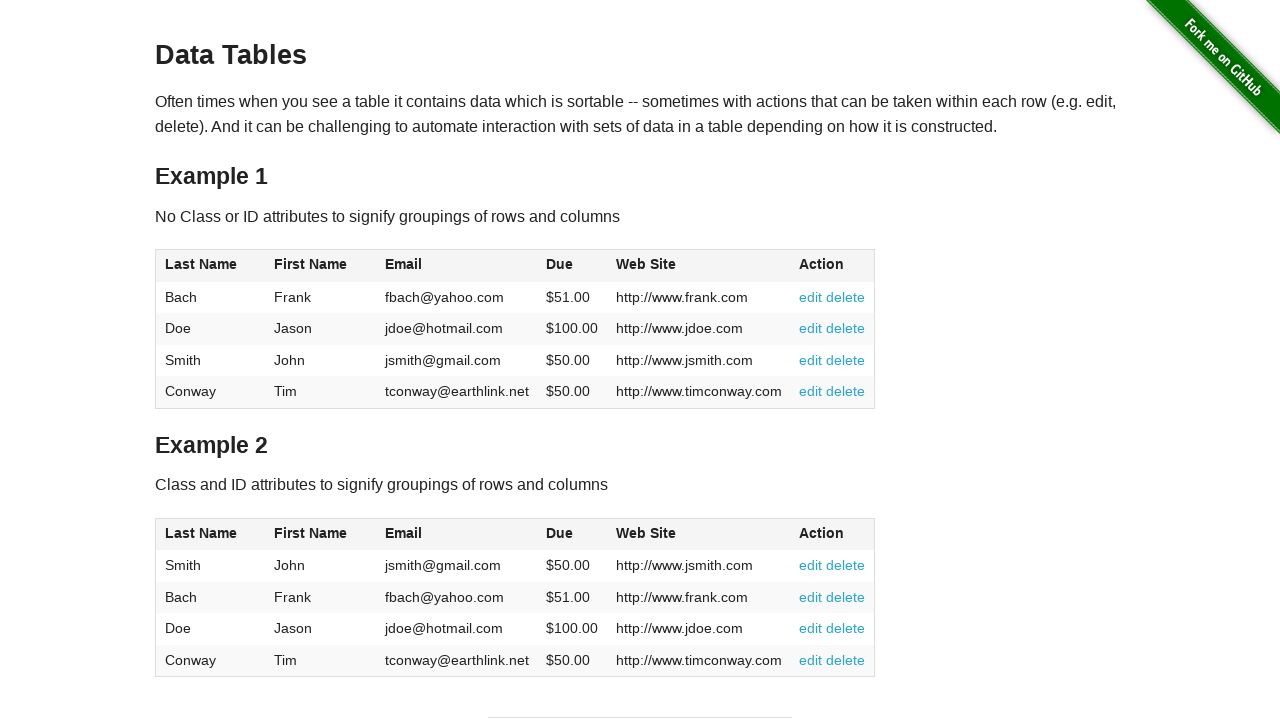